Tests the Remove button functionality on the dynamic controls page by clicking Remove, waiting for the loading bar to disappear, and verifying the checkbox is gone and the "It's gone!" message is displayed.

Starting URL: https://practice.cydeo.com/dynamic_controls

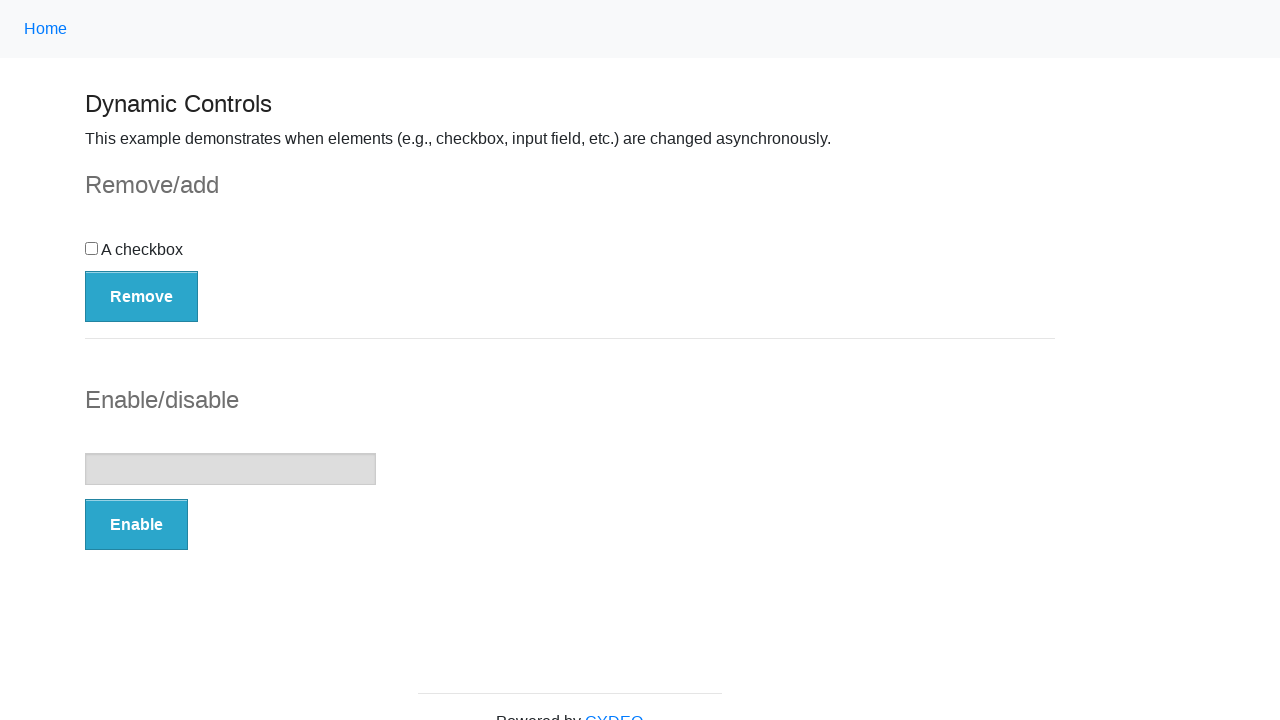

Clicked the Remove button at (142, 296) on button:has-text('Remove')
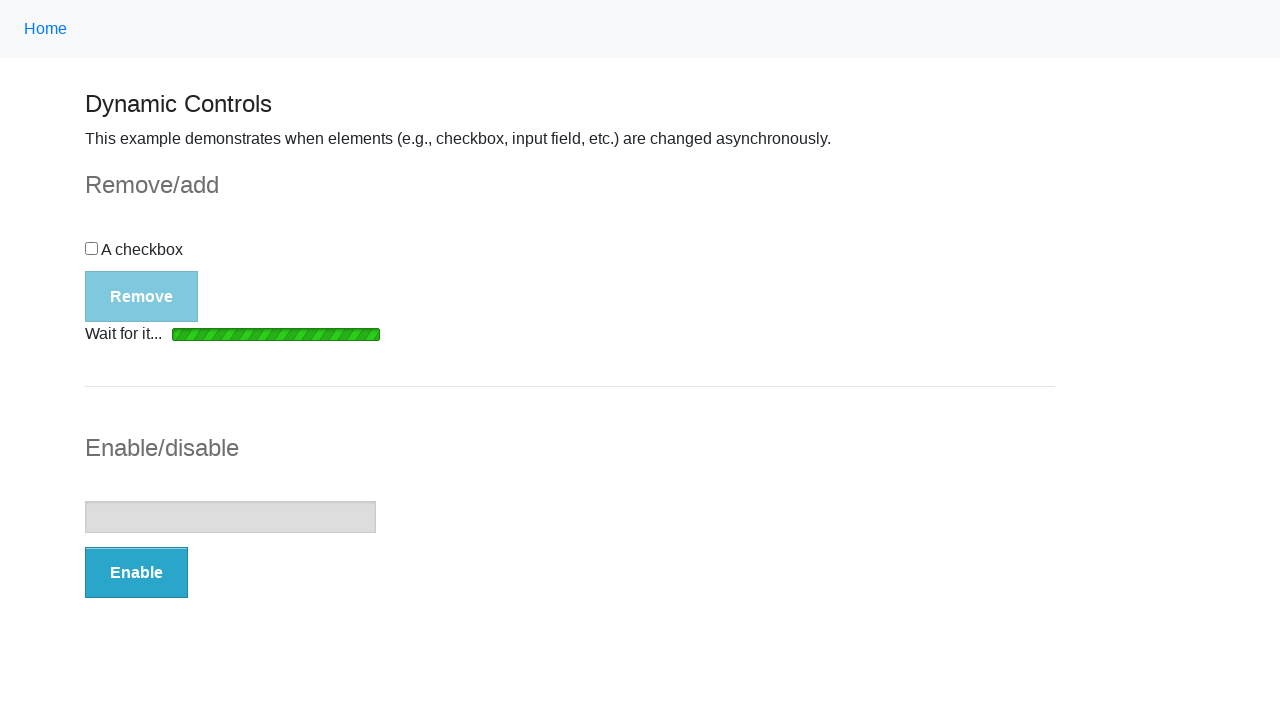

Waited for loading bar to disappear
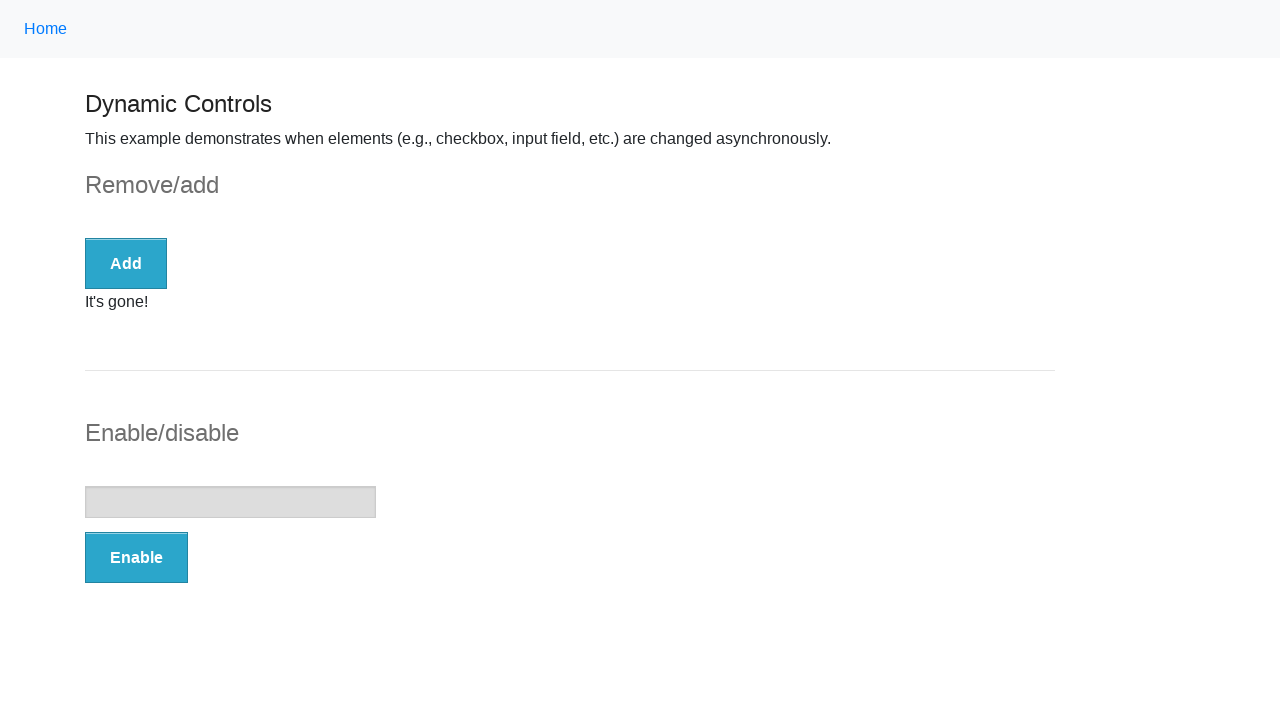

Verified checkbox is hidden/removed
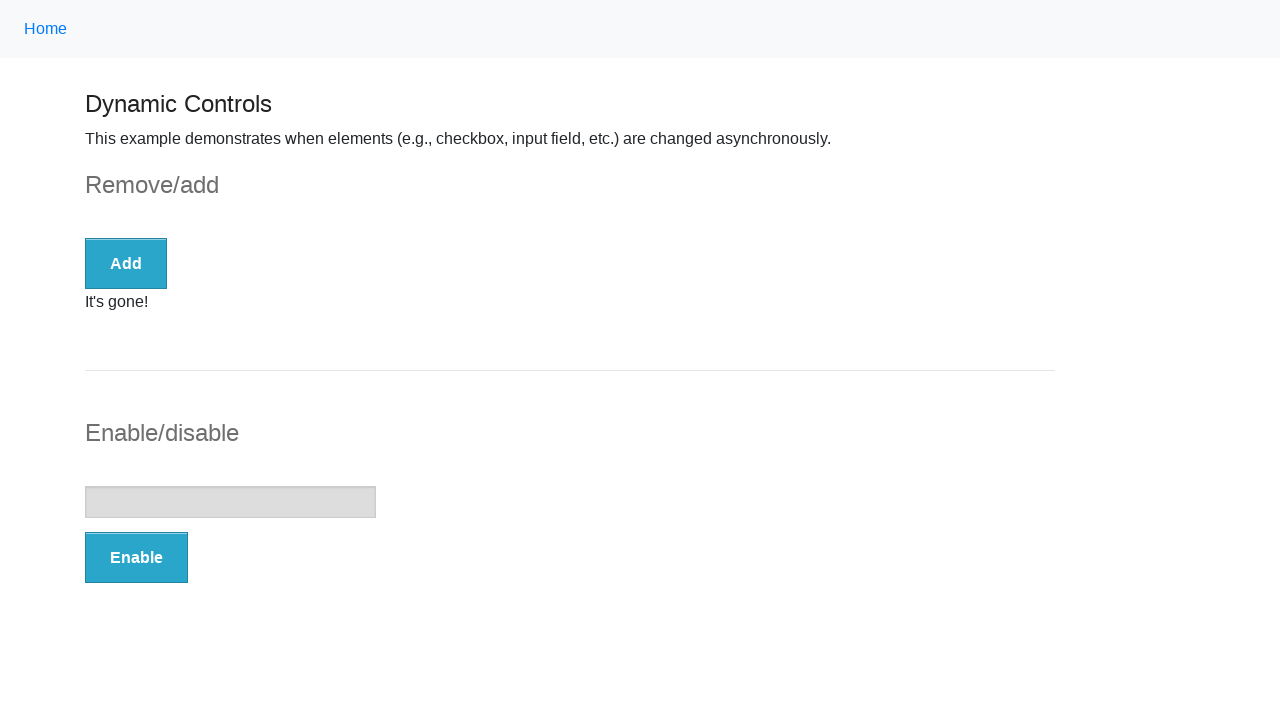

Located the message element
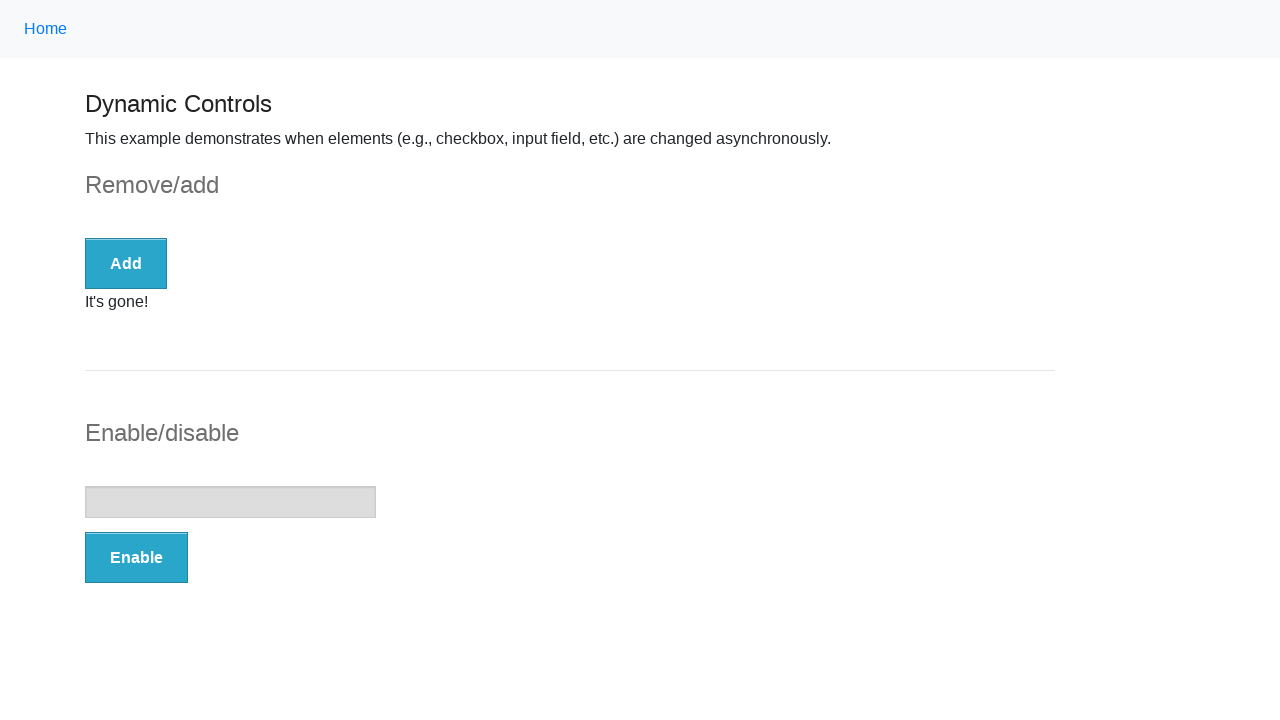

Asserted that 'It's gone!' message is visible
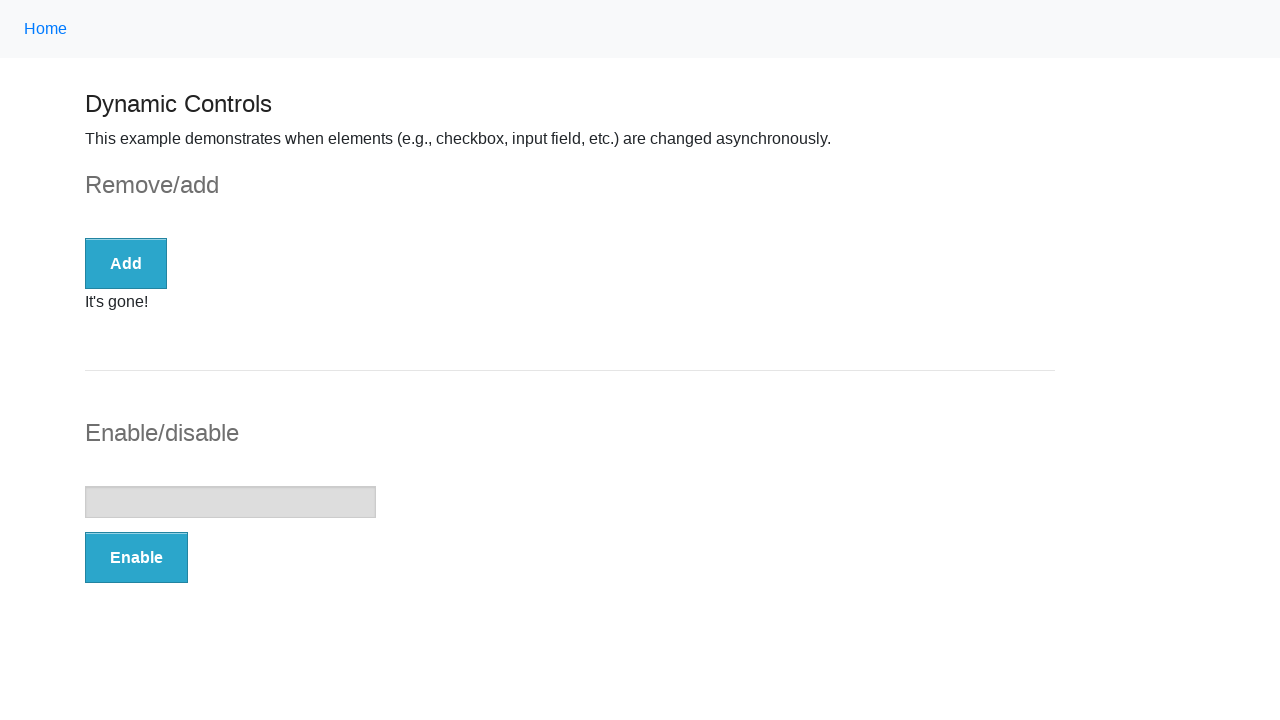

Asserted that message text content equals 'It's gone!'
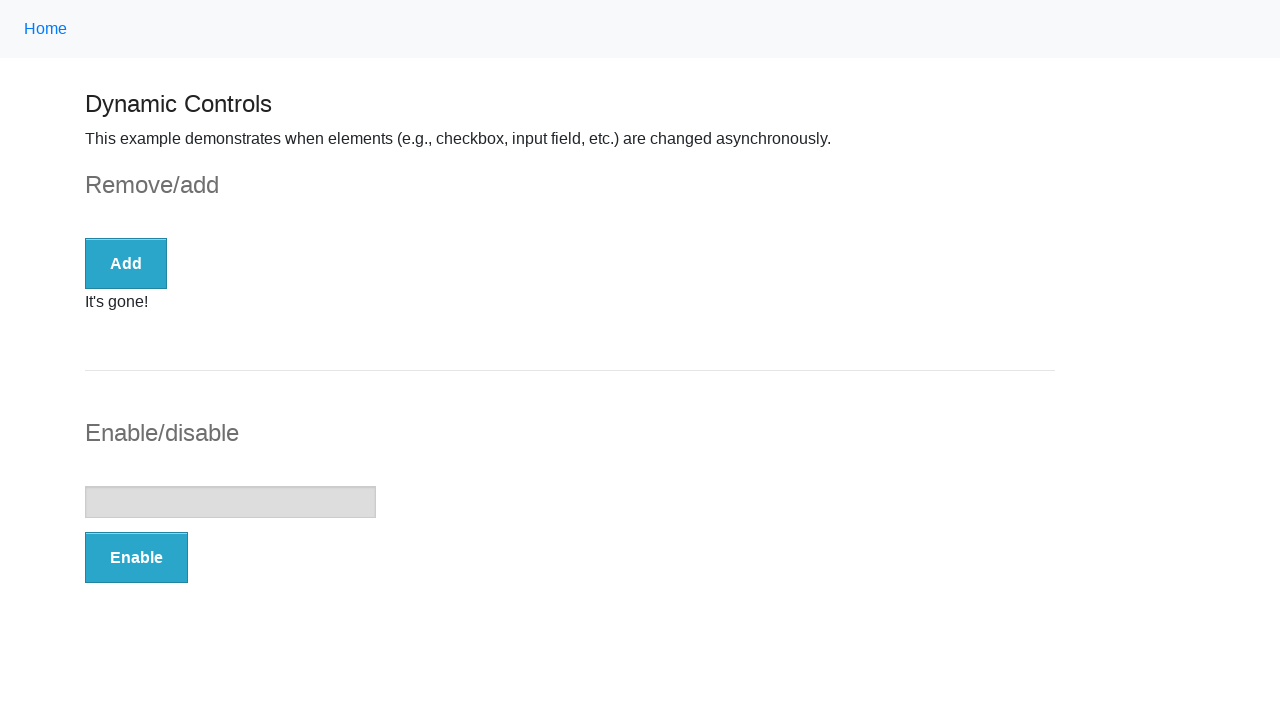

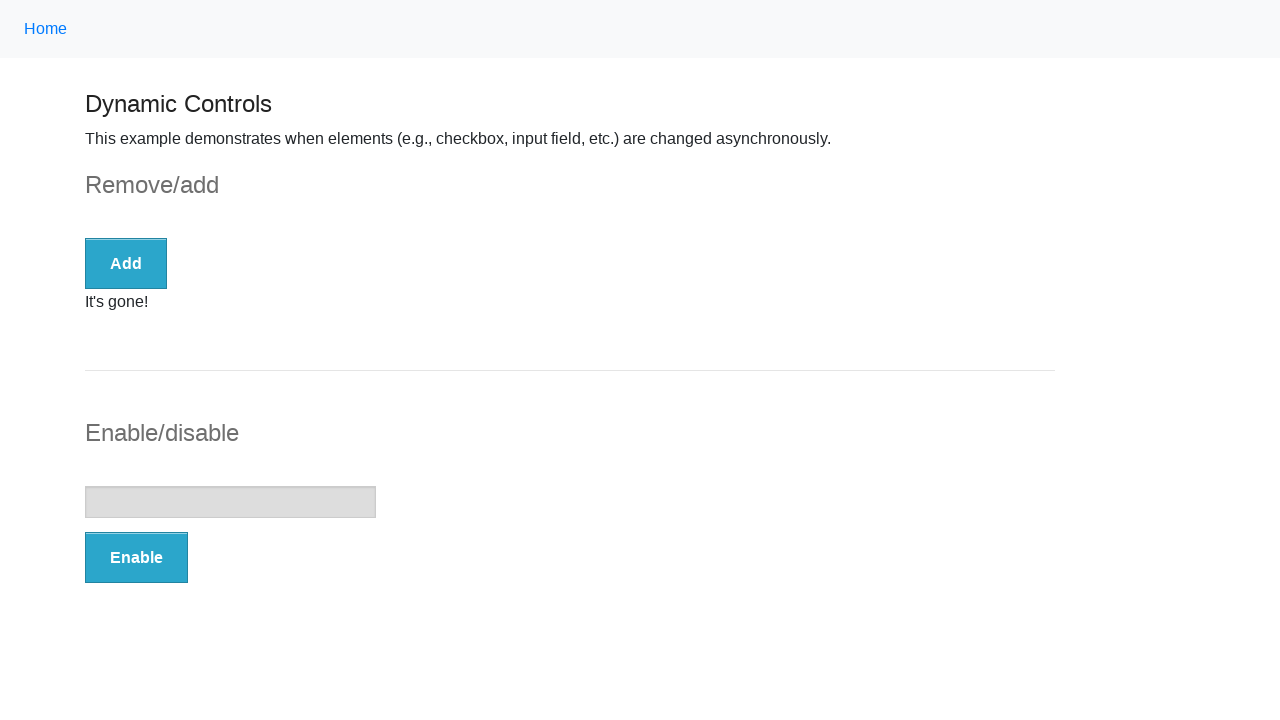